Tests a page with delayed elements by clicking a verify button and checking for a success message

Starting URL: http://suninjuly.github.io/wait2.html

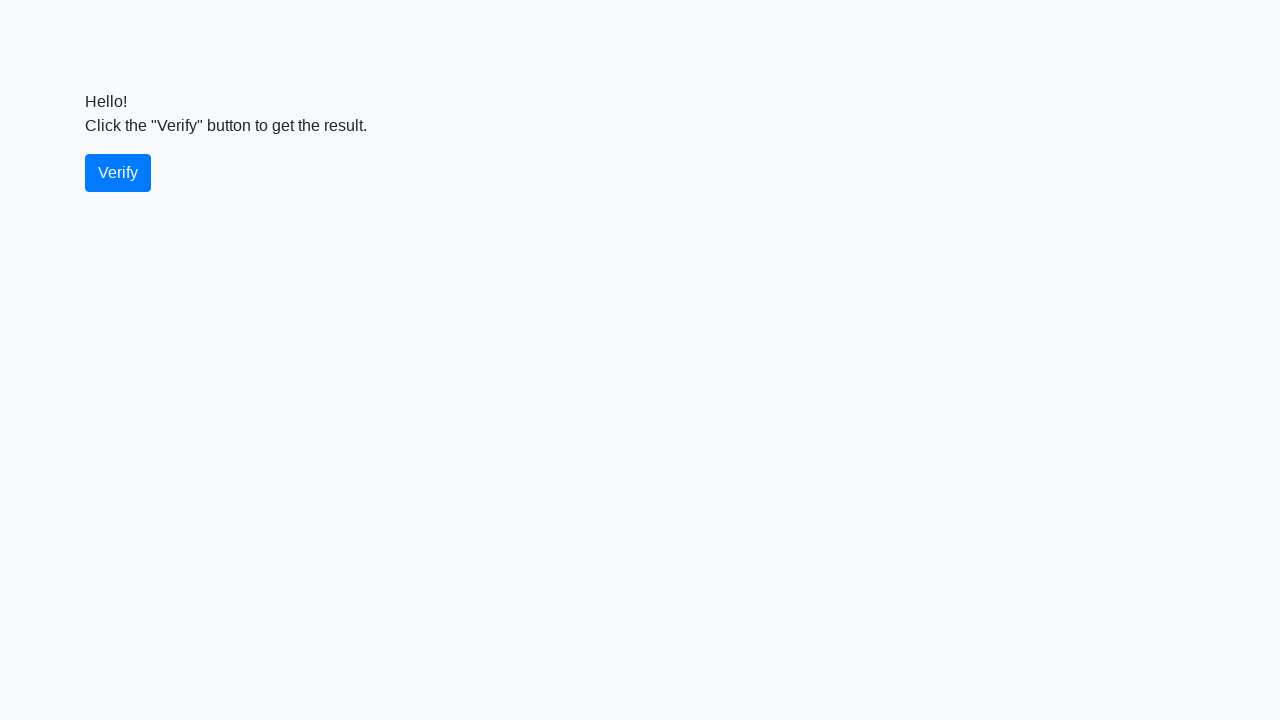

Clicked the verify button at (118, 173) on #verify
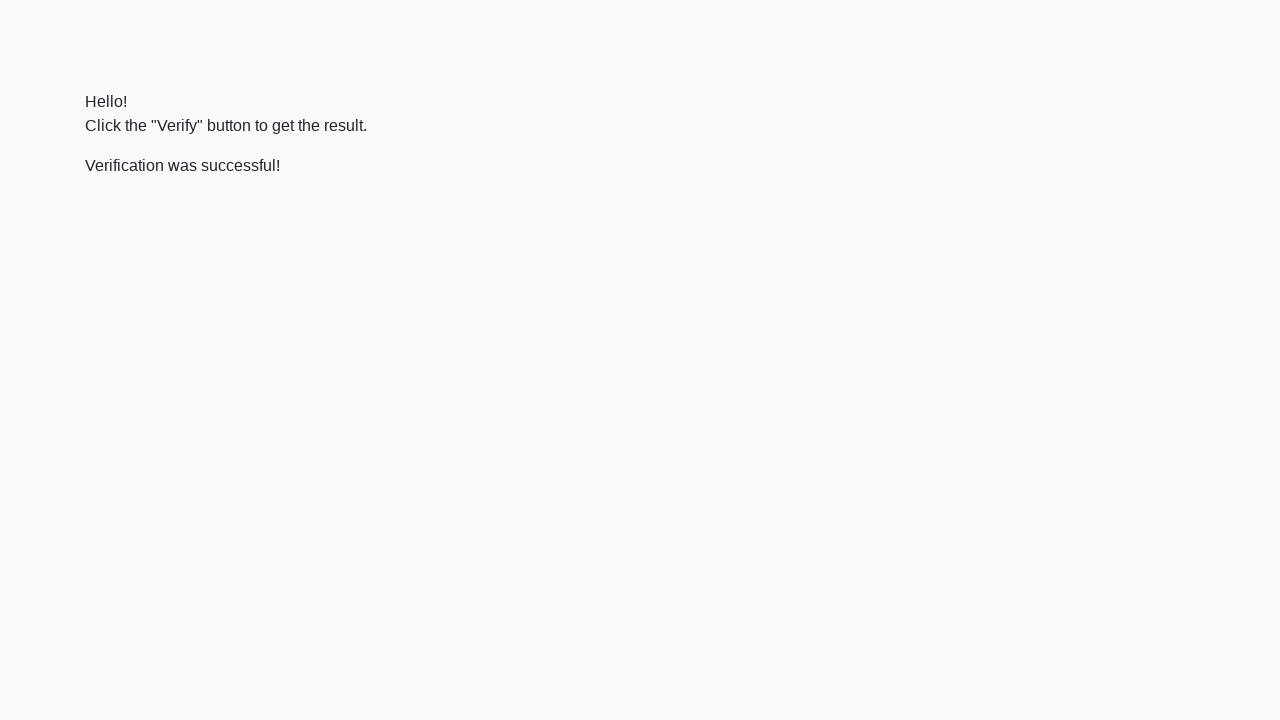

Waited for success message to appear
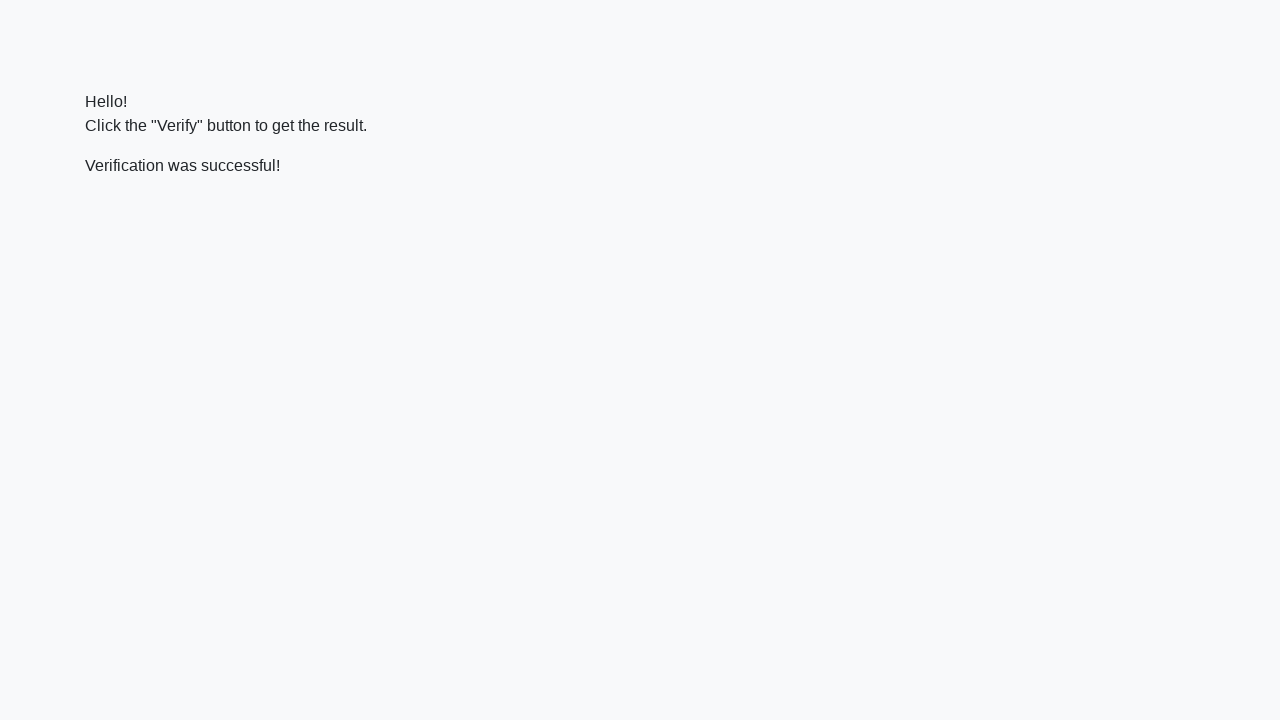

Verified success message contains 'successful'
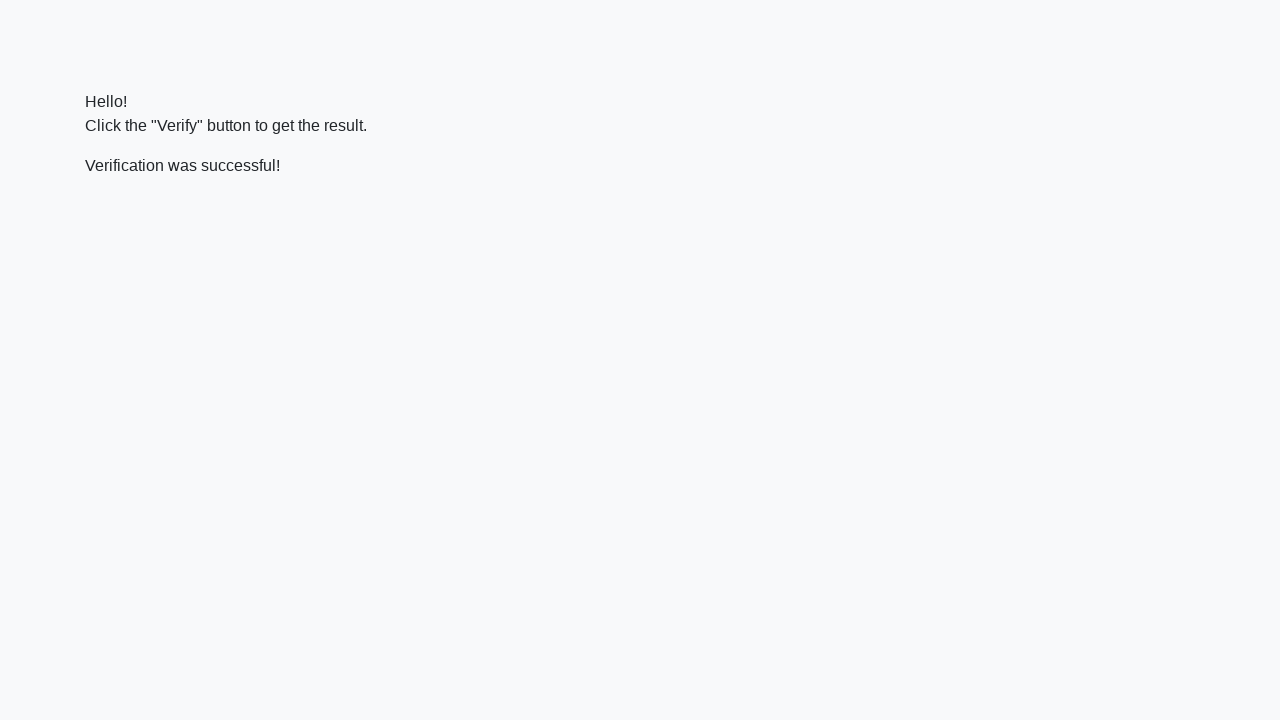

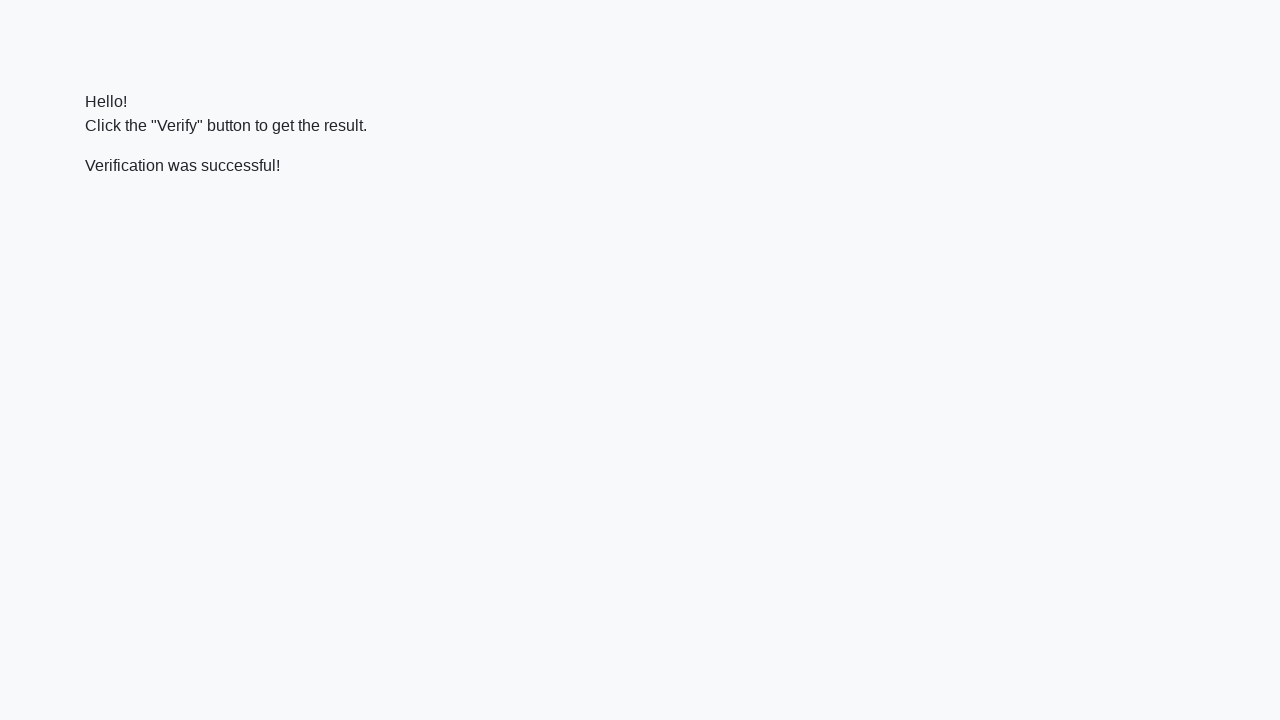